Tests file upload functionality by selecting a file and submitting the upload form, then verifies the success message

Starting URL: https://the-internet.herokuapp.com/upload

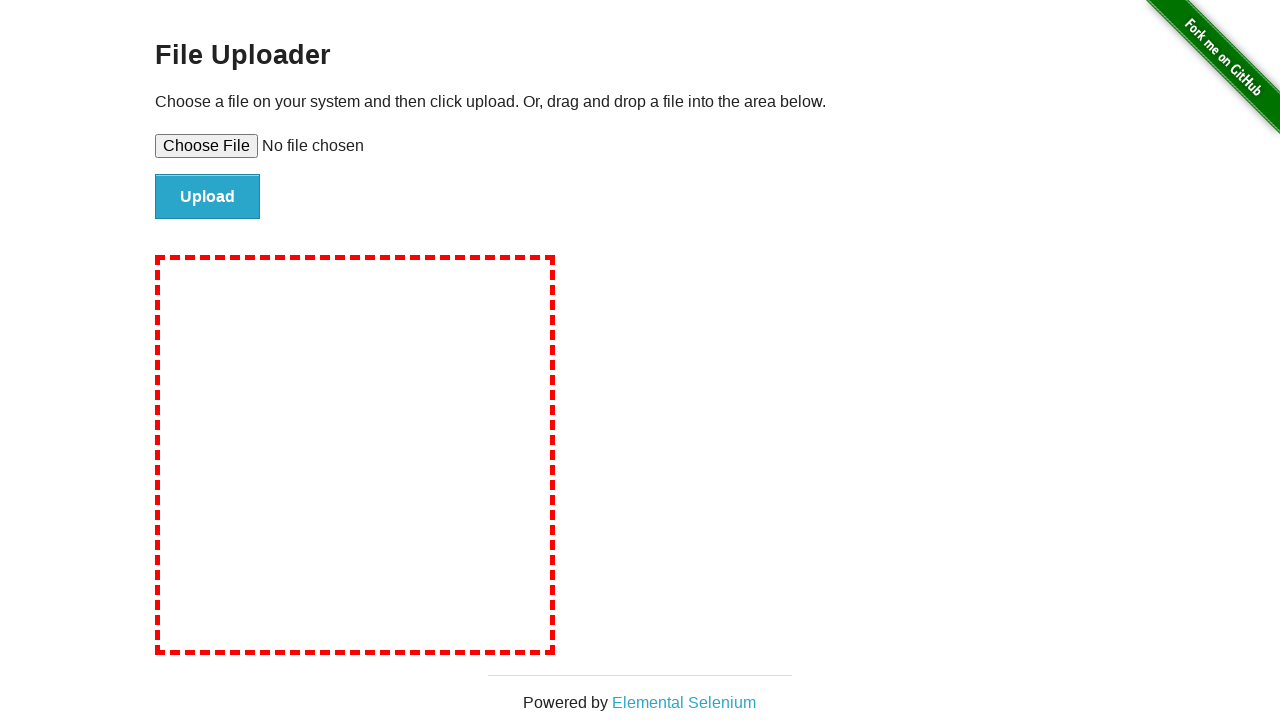

Selected test file for upload
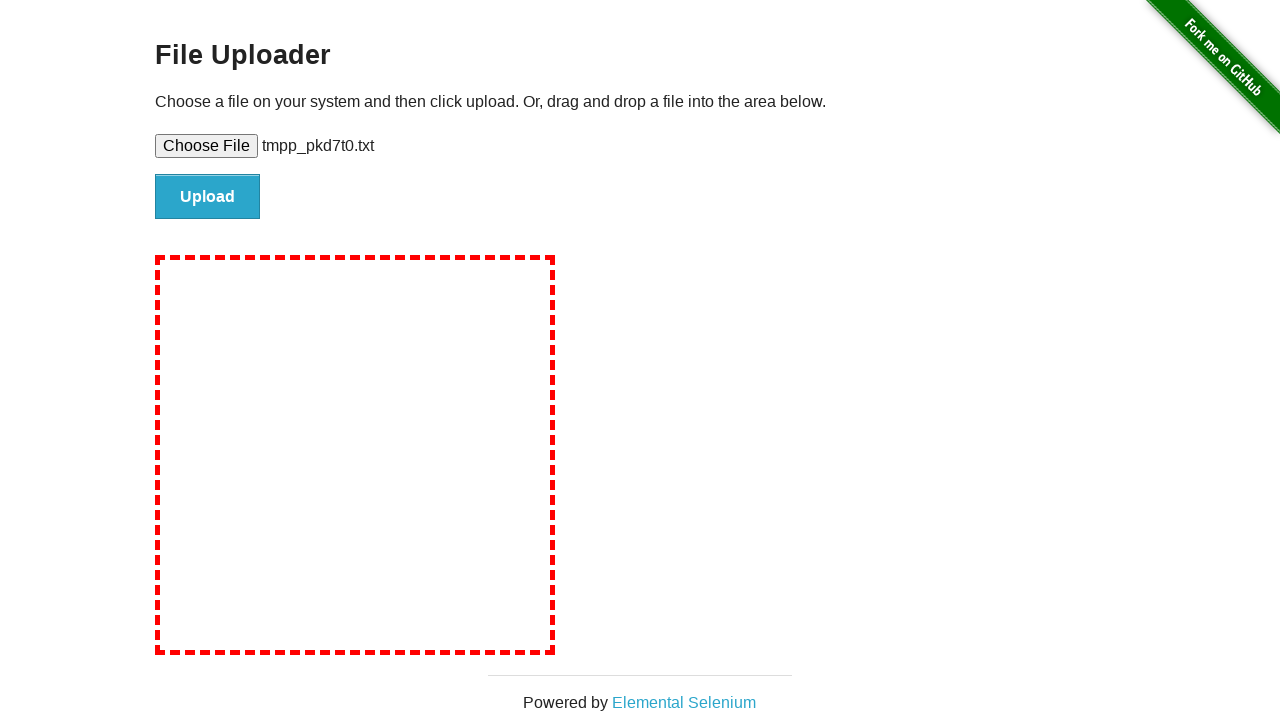

Clicked upload button to submit form at (208, 197) on #file-submit
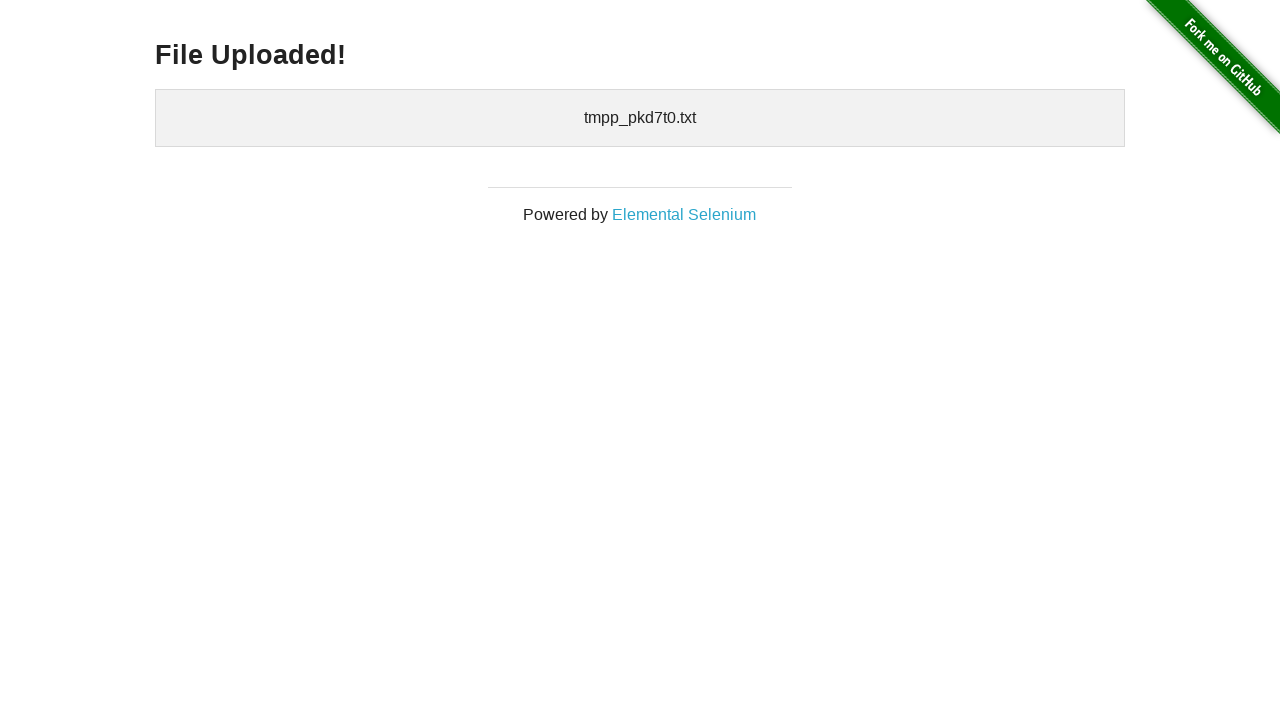

Success message appeared on page
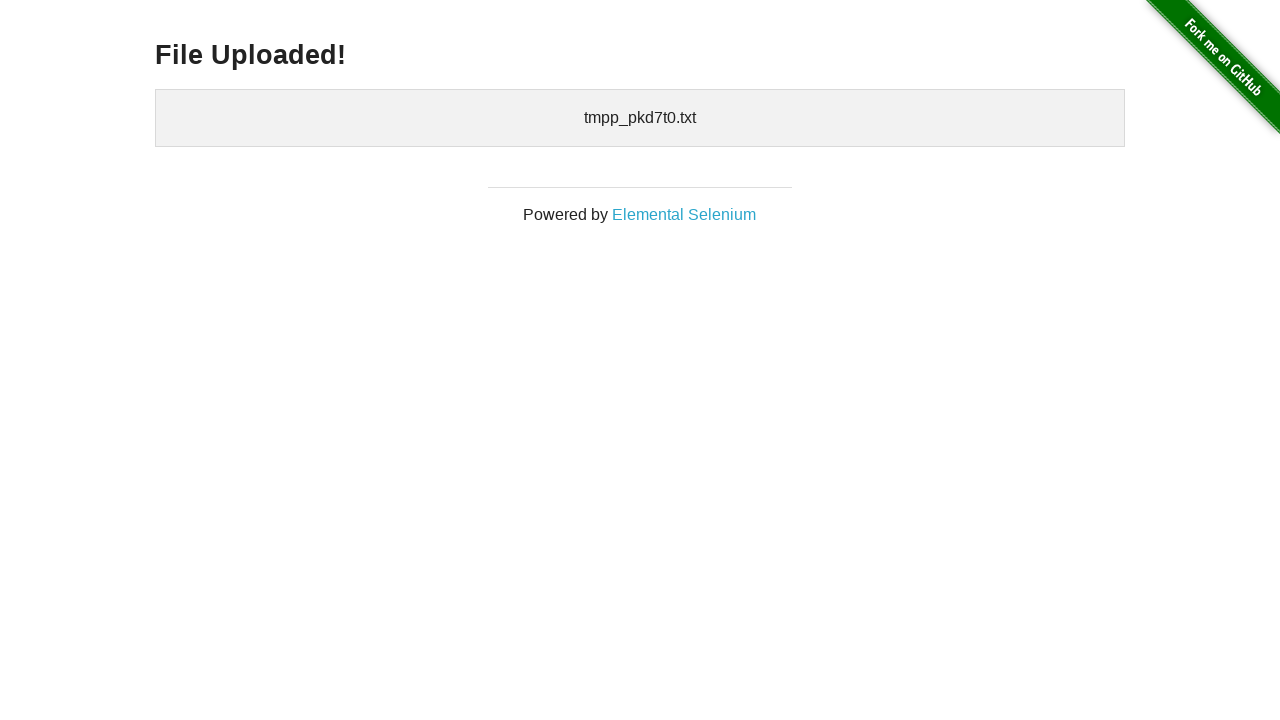

Retrieved success message: 'File Uploaded!'
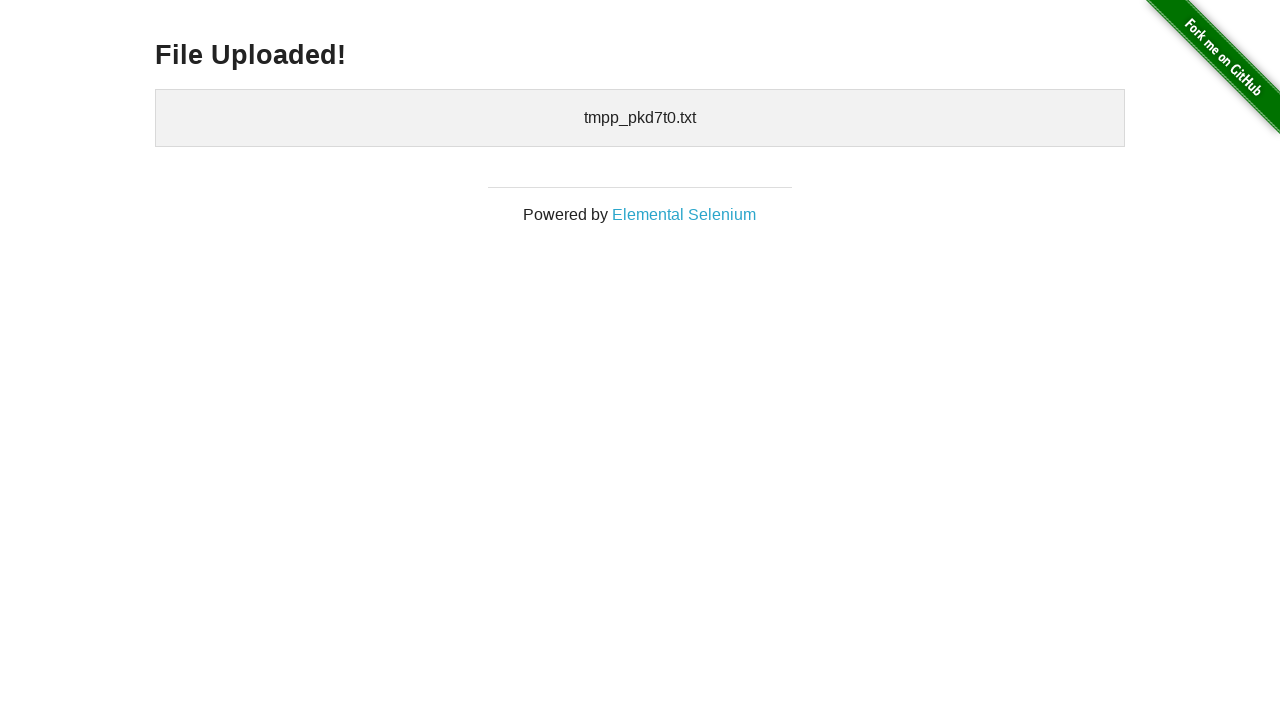

Verified 'File Uploaded!' message in response
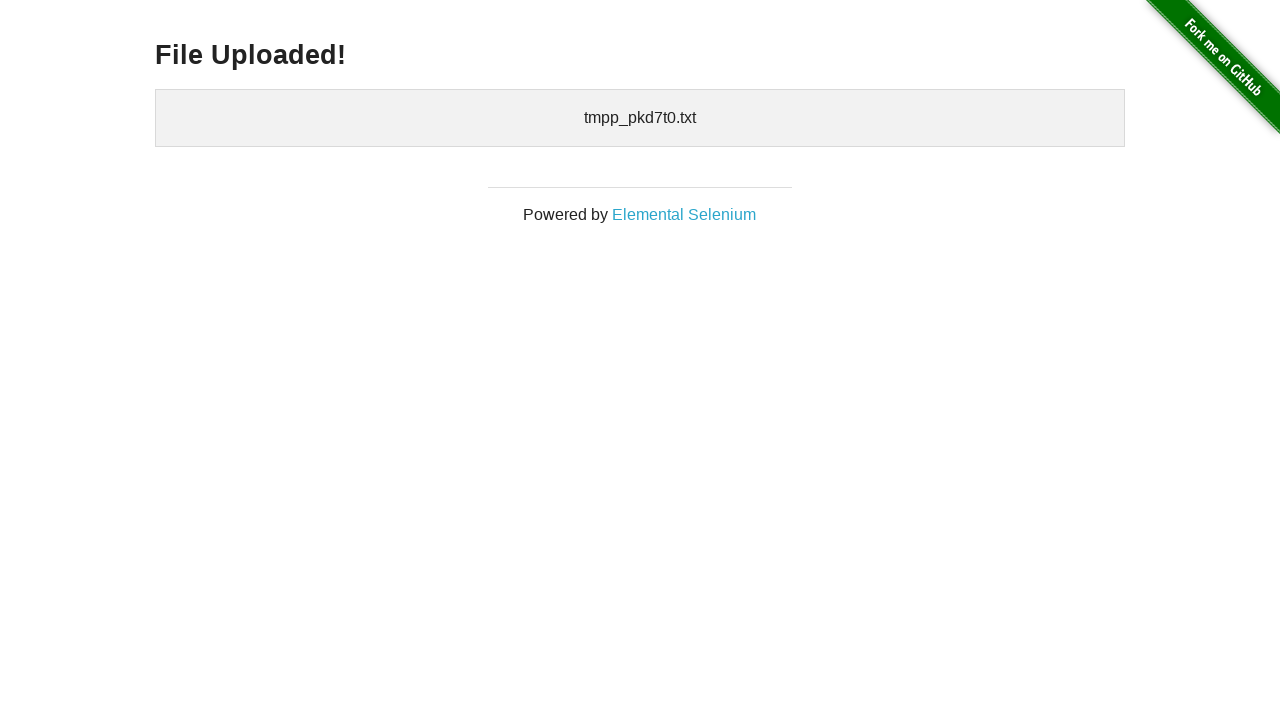

Cleaned up temporary test file
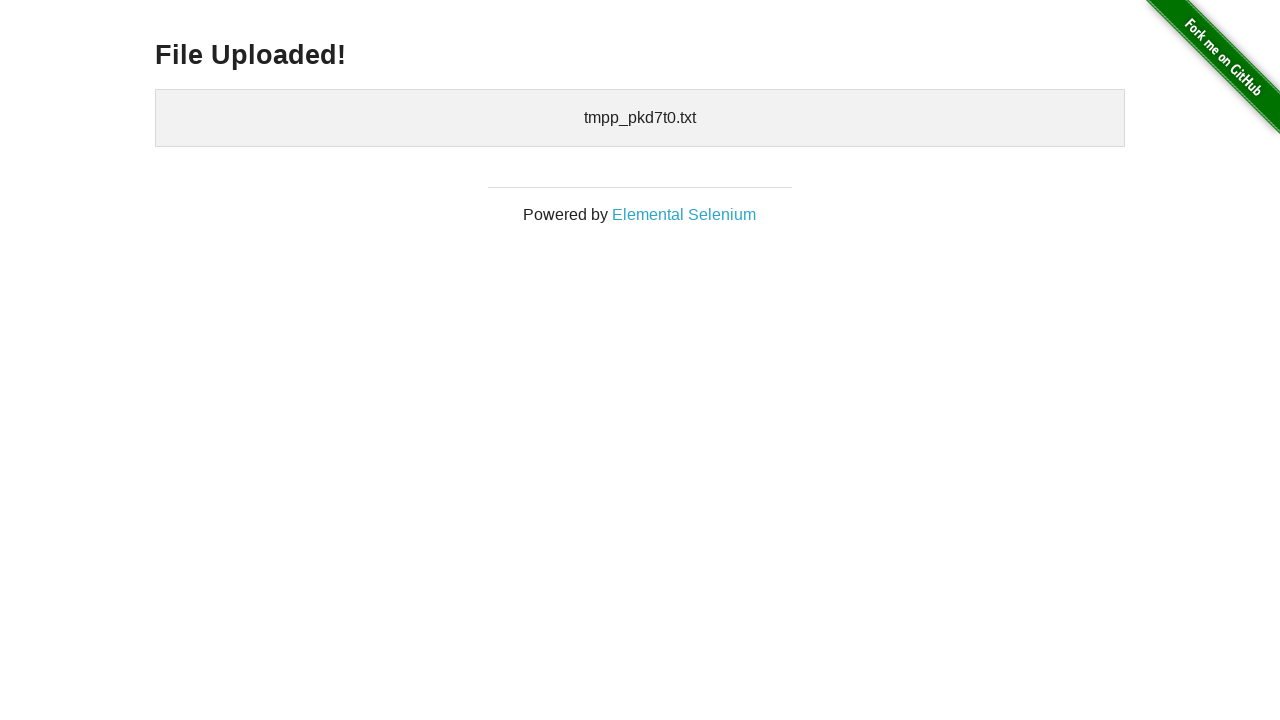

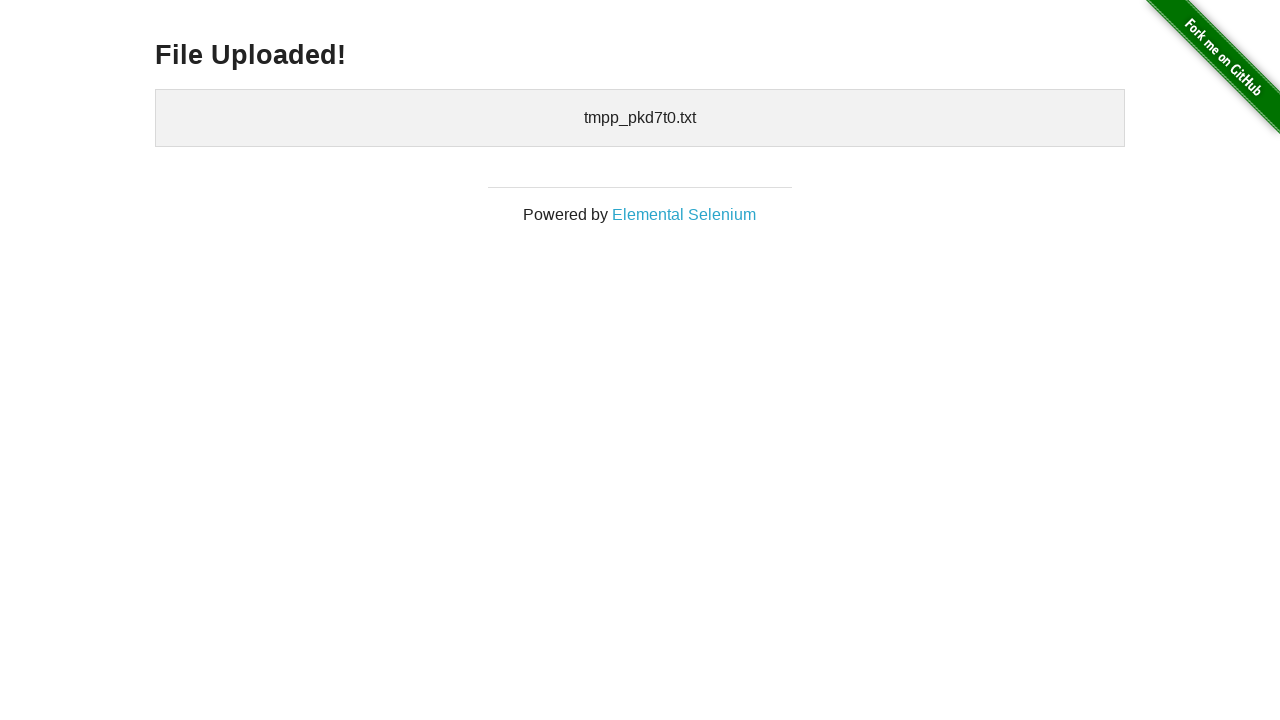